Tests right-click (context click) functionality on a button element on the DemoQA buttons page

Starting URL: https://demoqa.com/buttons

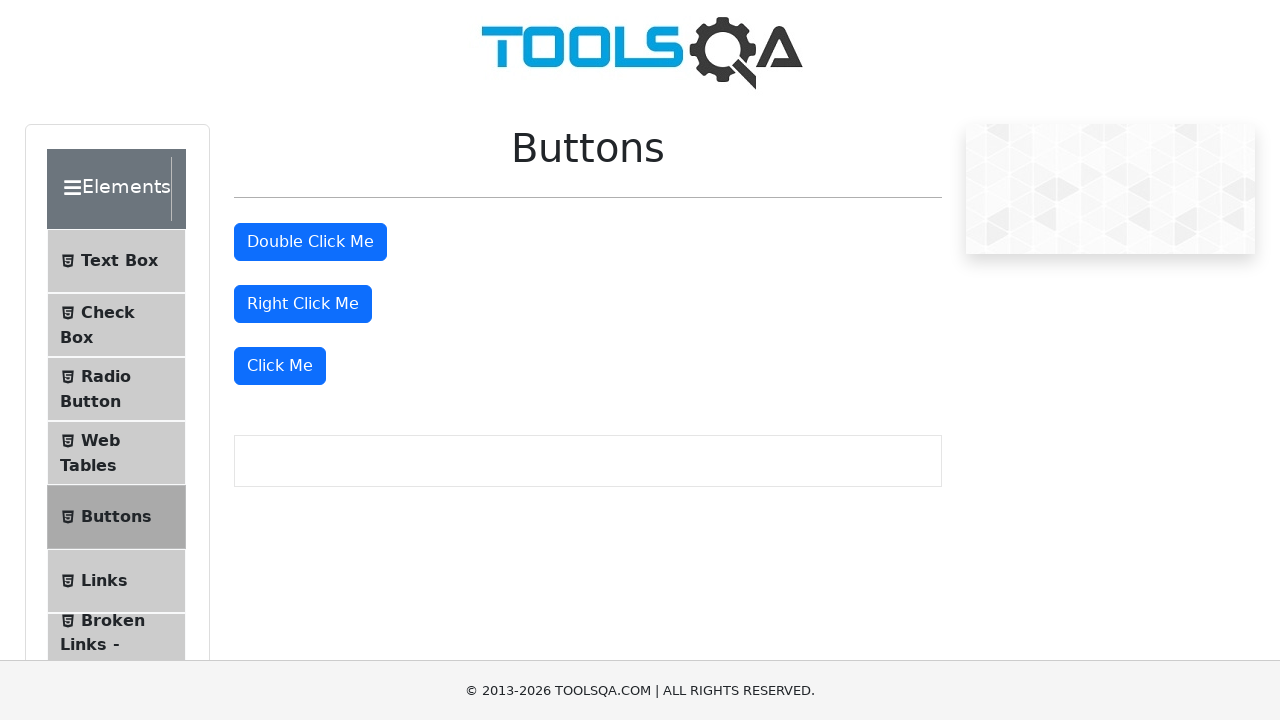

Located right-click button element on DemoQA buttons page
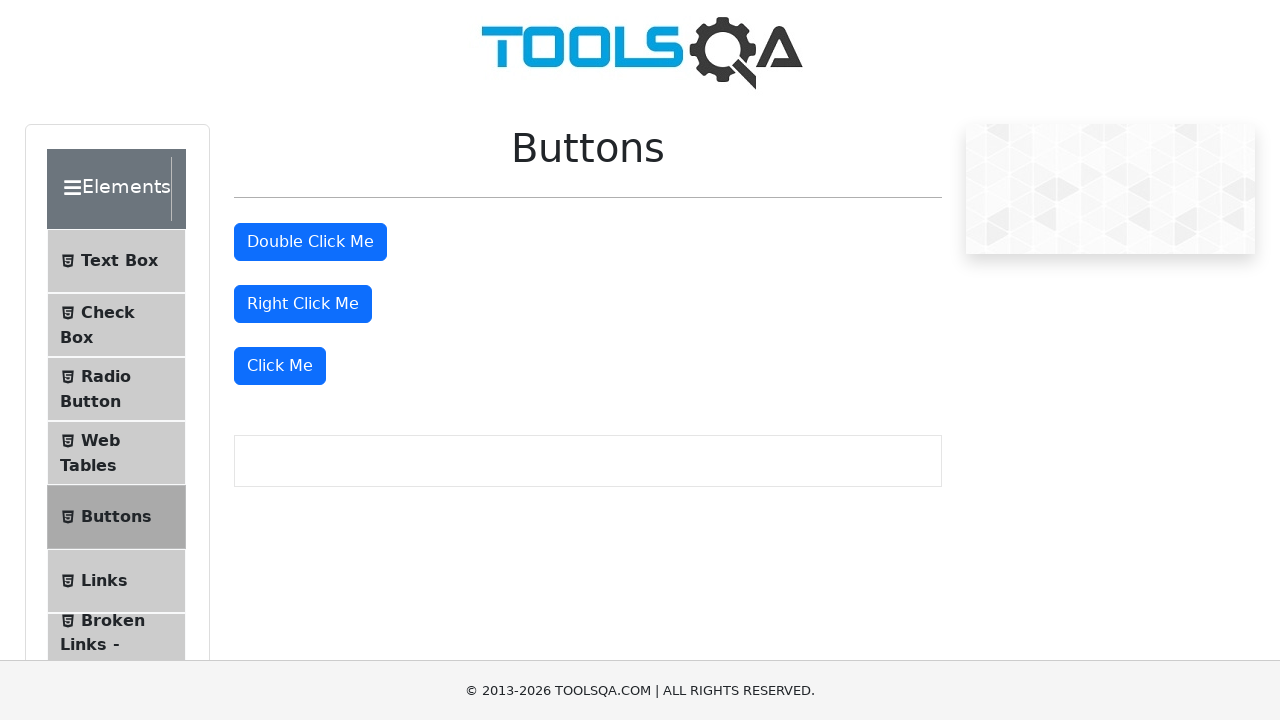

Performed right-click (context click) on the right-click button at (303, 304) on xpath=//button[@id='rightClickBtn']
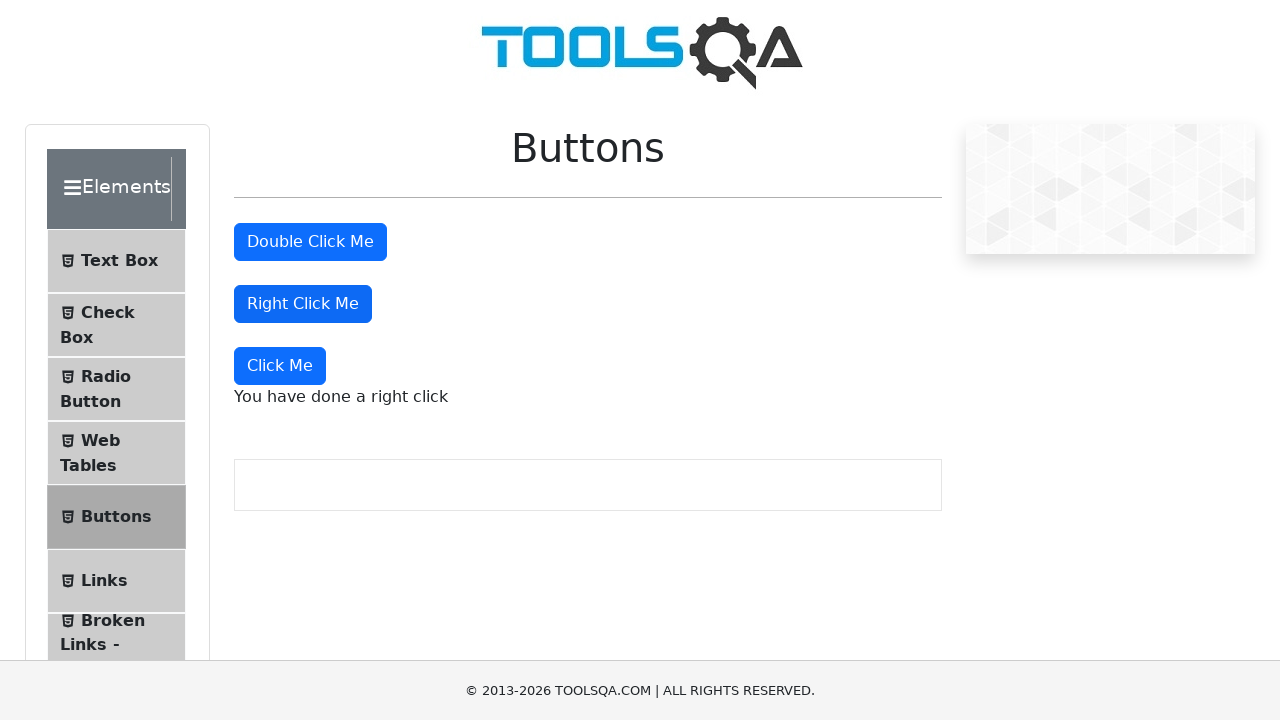

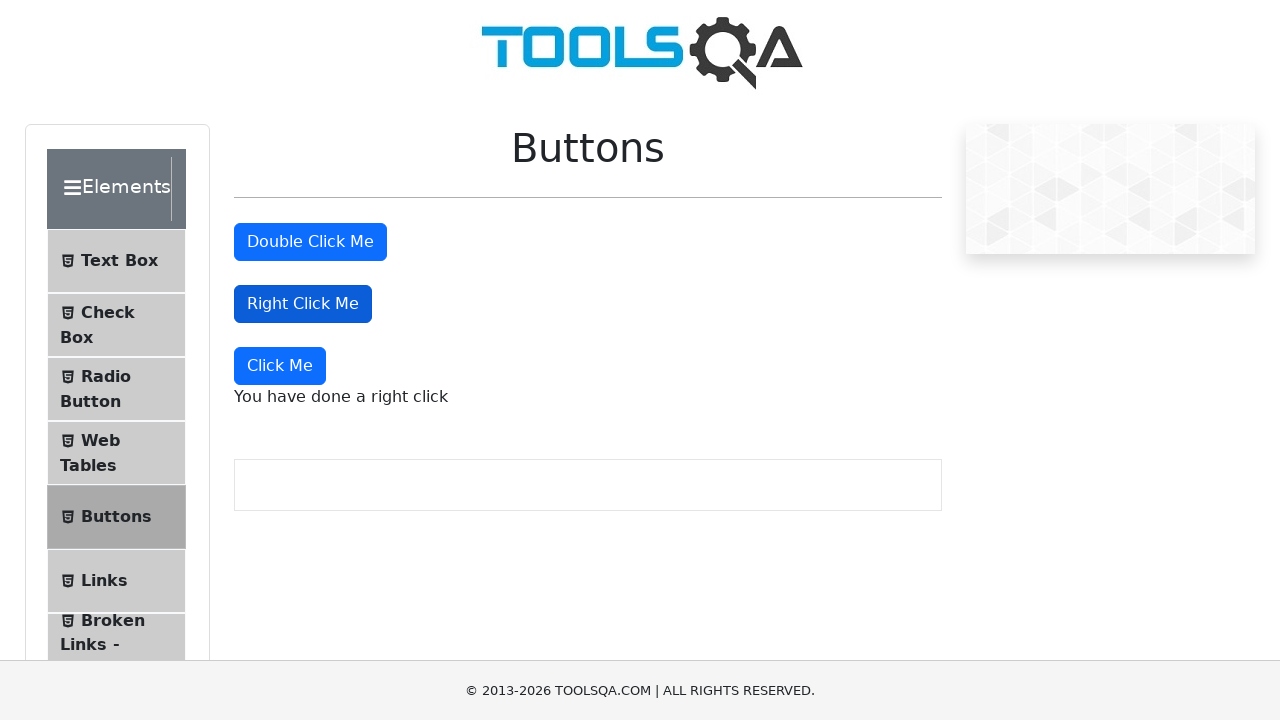